Tests window handling functionality by clicking a link that opens a new window, switching between windows, and verifying the title of the new window

Starting URL: https://practice.cydeo.com/windows

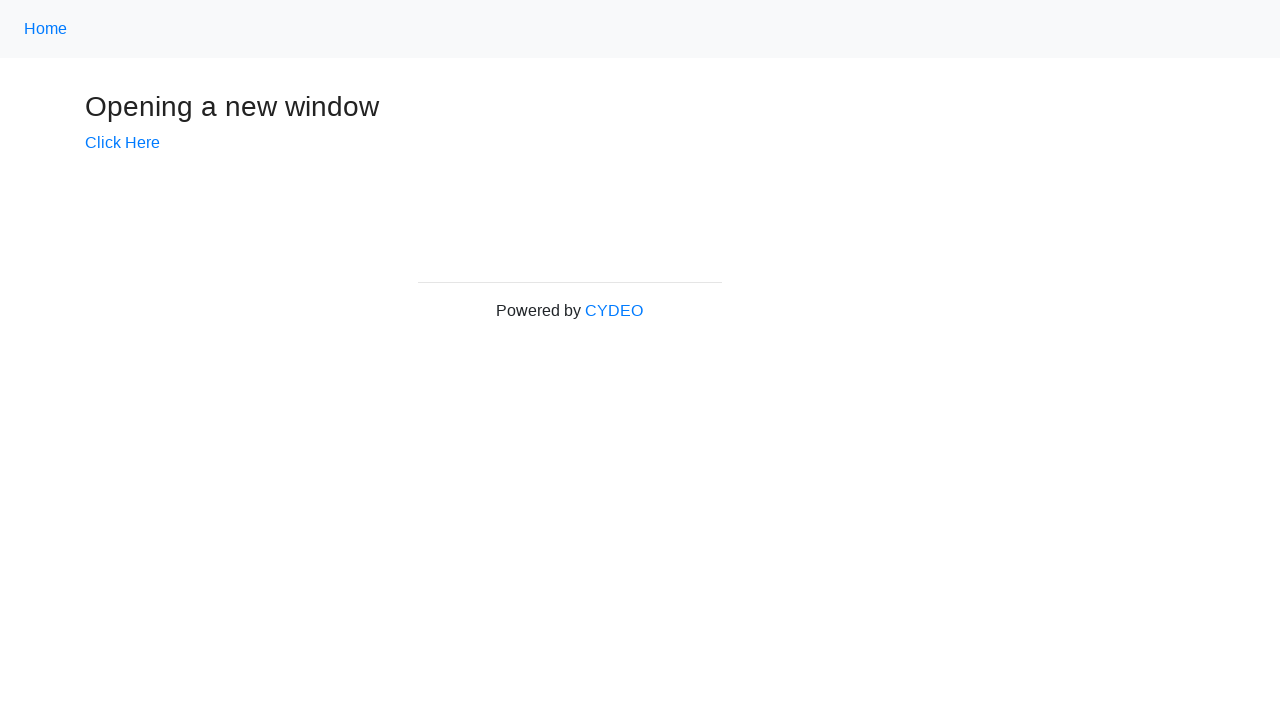

Stored reference to main window
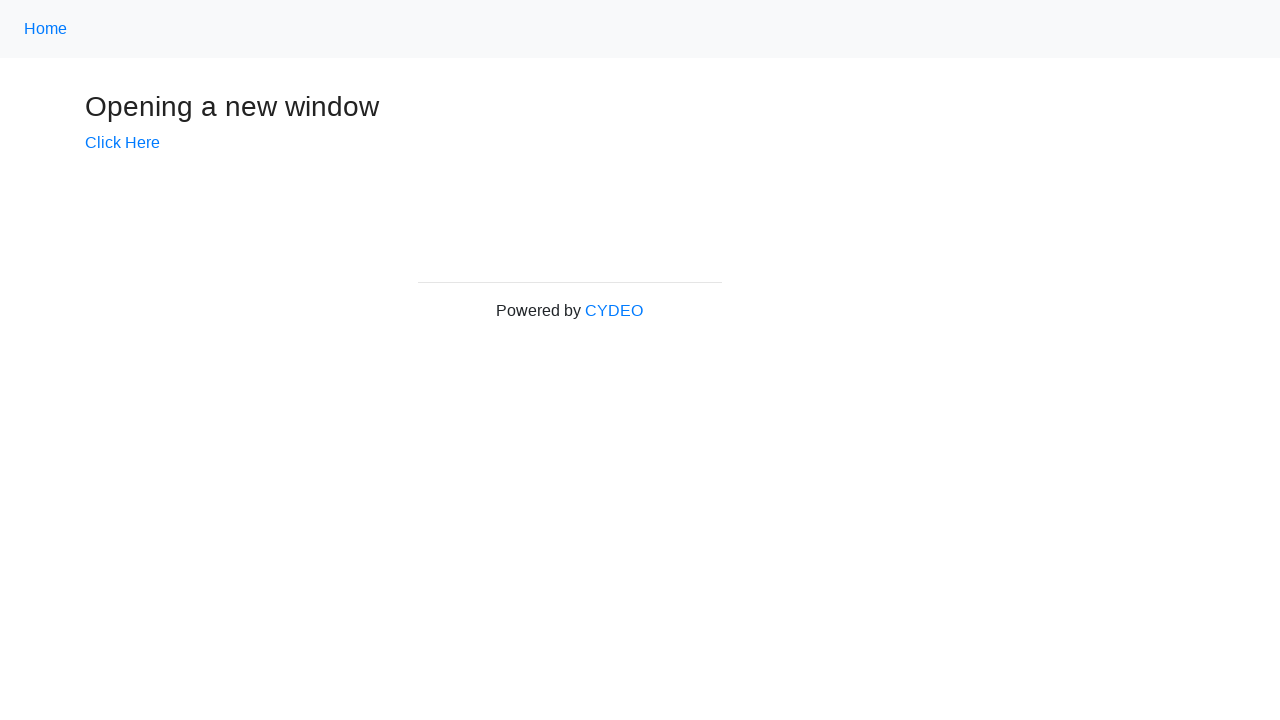

Clicked link to open new window at (122, 143) on a[href='/windows/new']
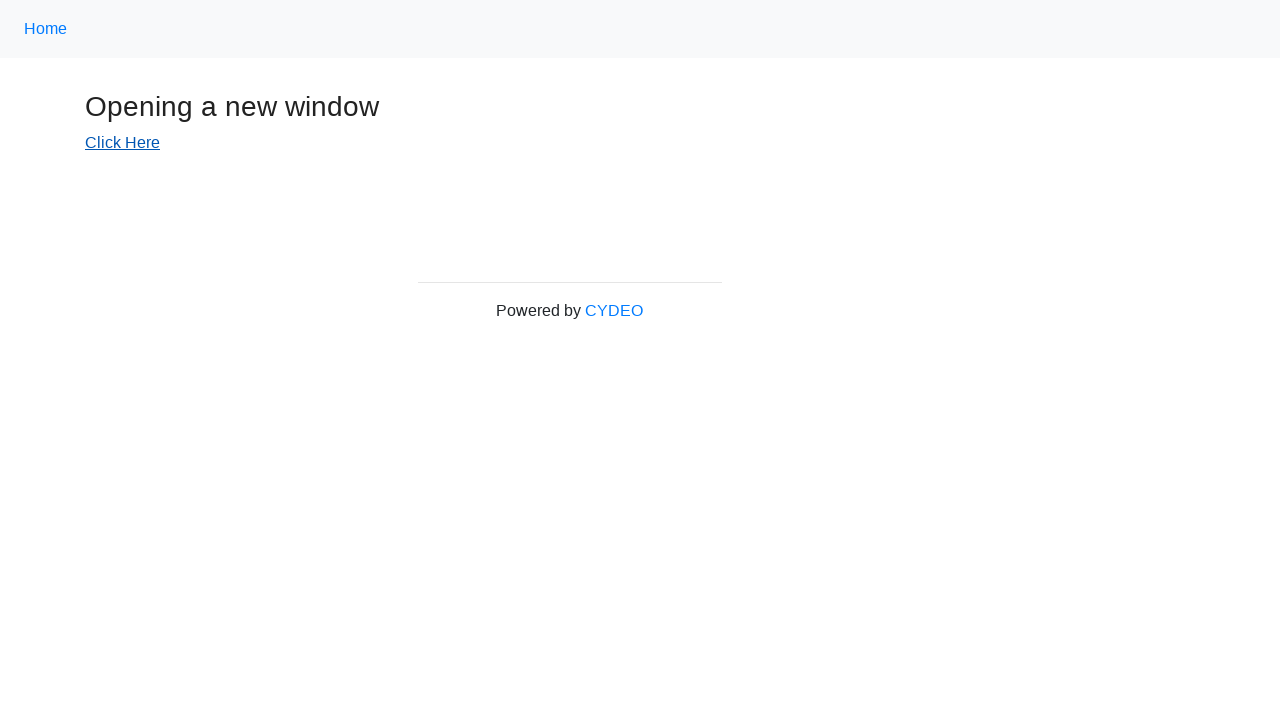

Waited 1000ms for new window to open
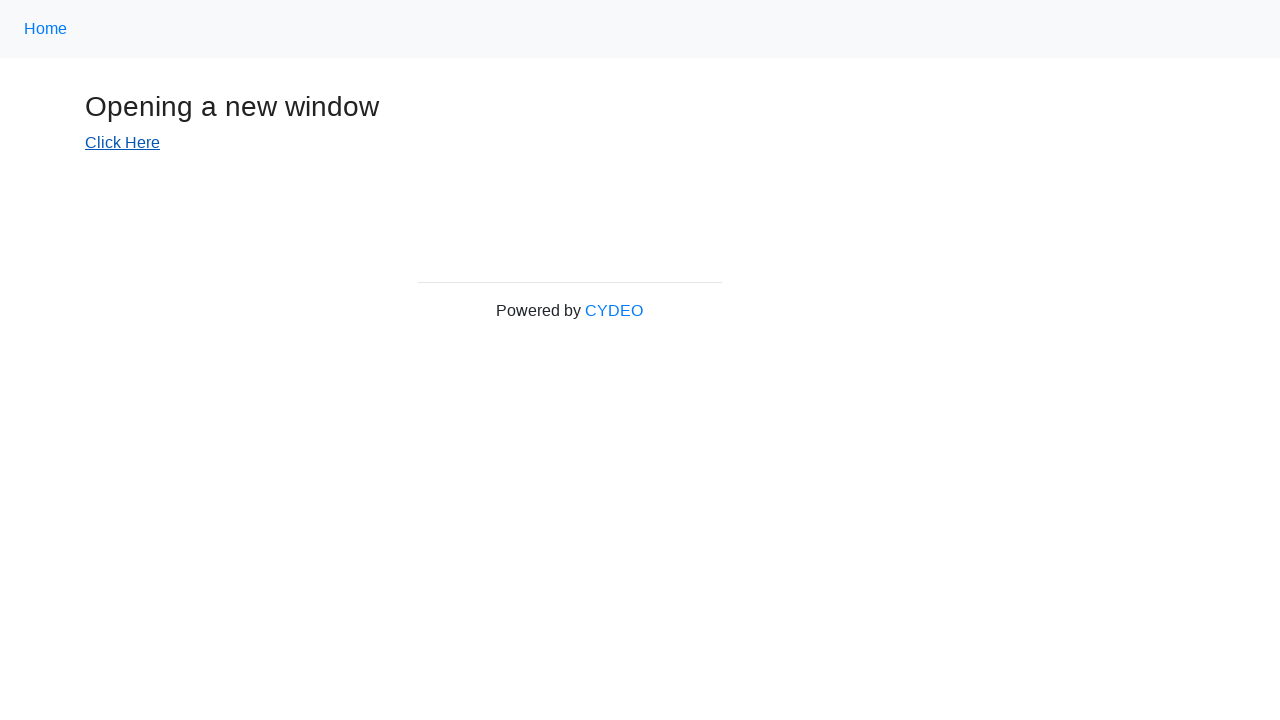

Retrieved all open pages/windows from context
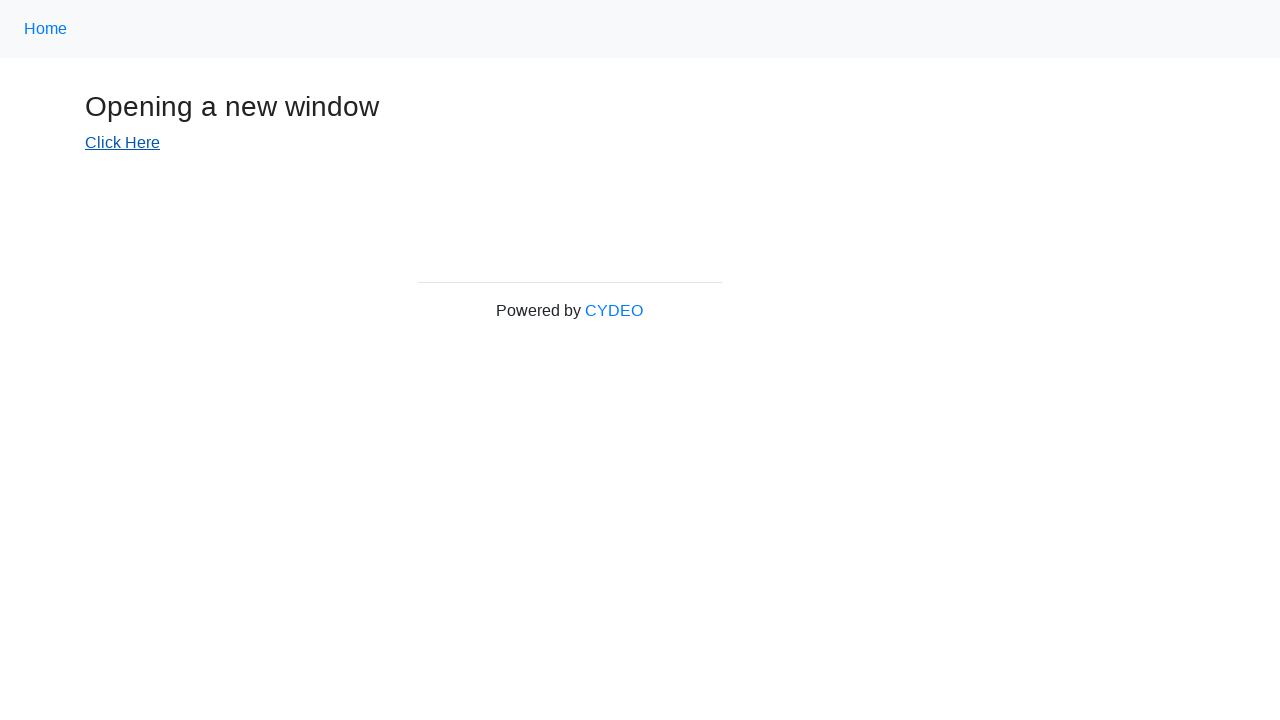

Switched to the newly opened window
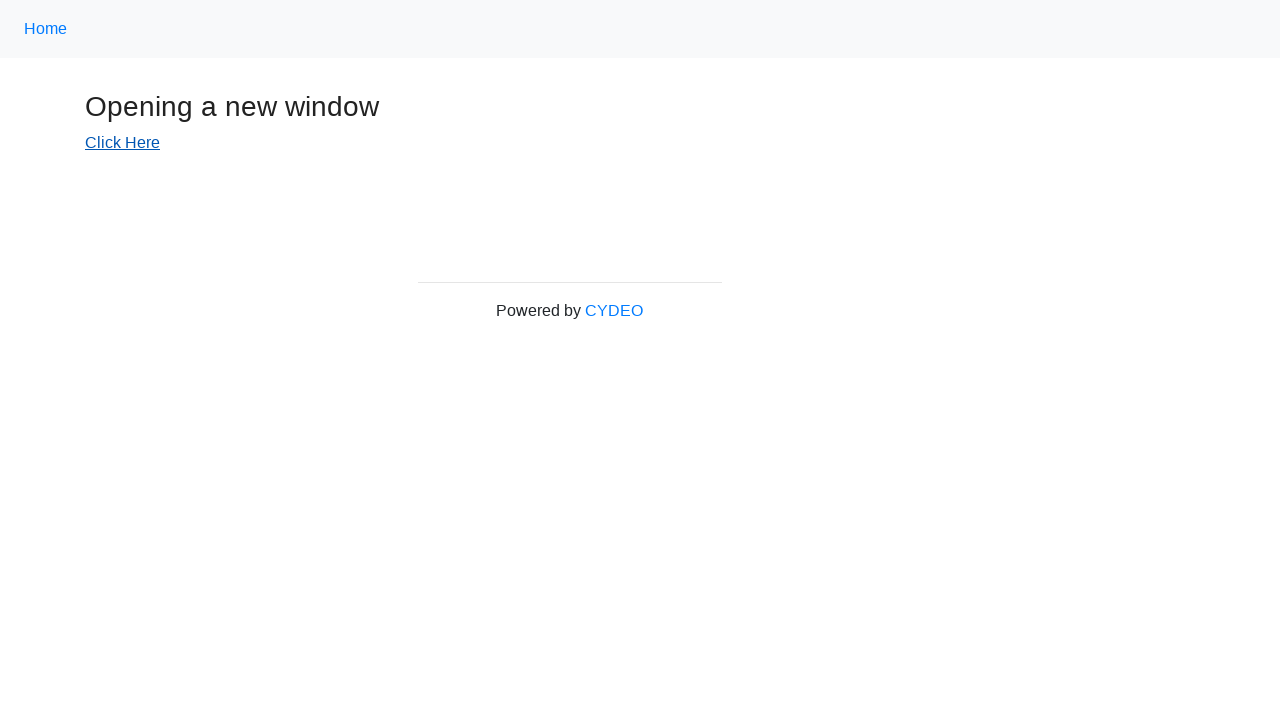

New window finished loading
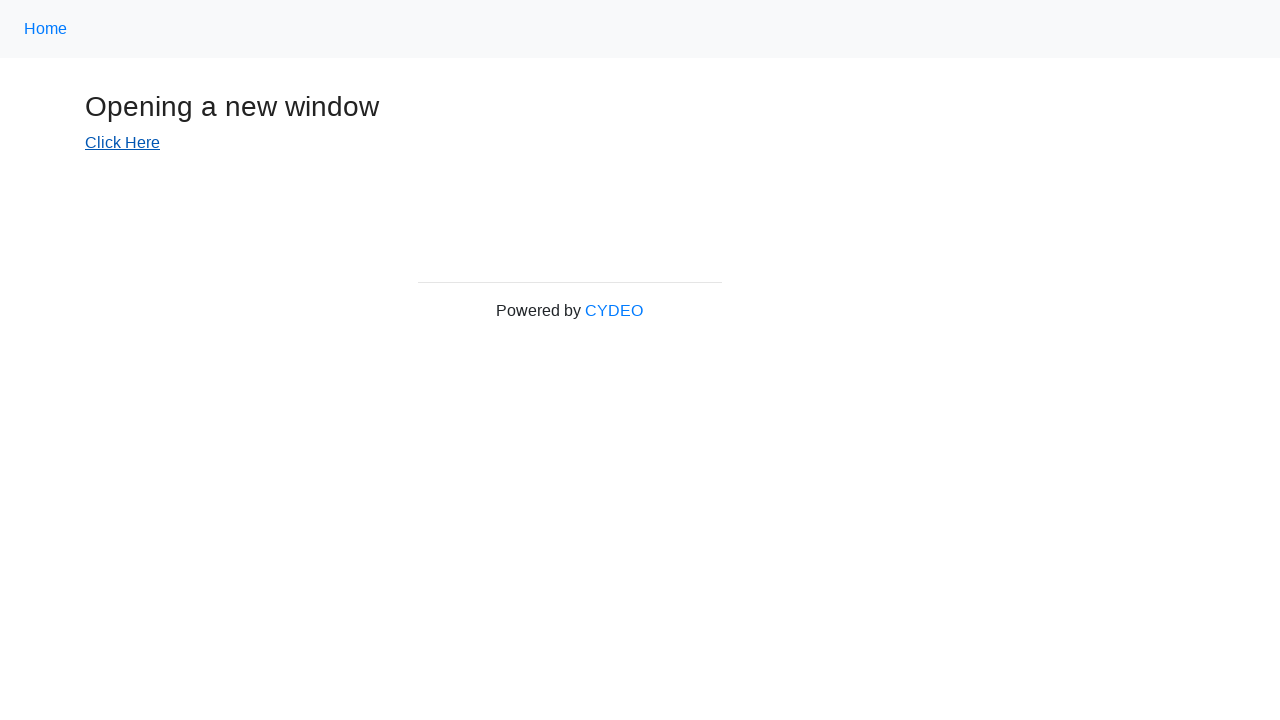

Verified new window title is 'New Window'
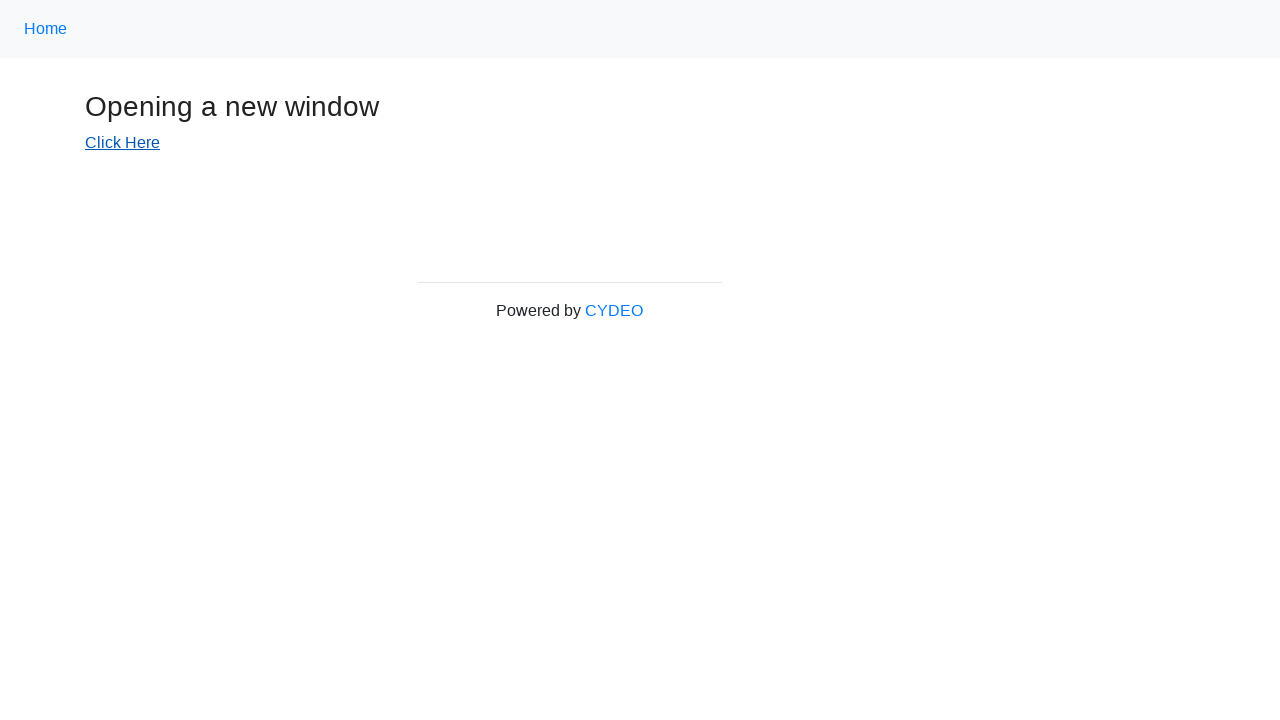

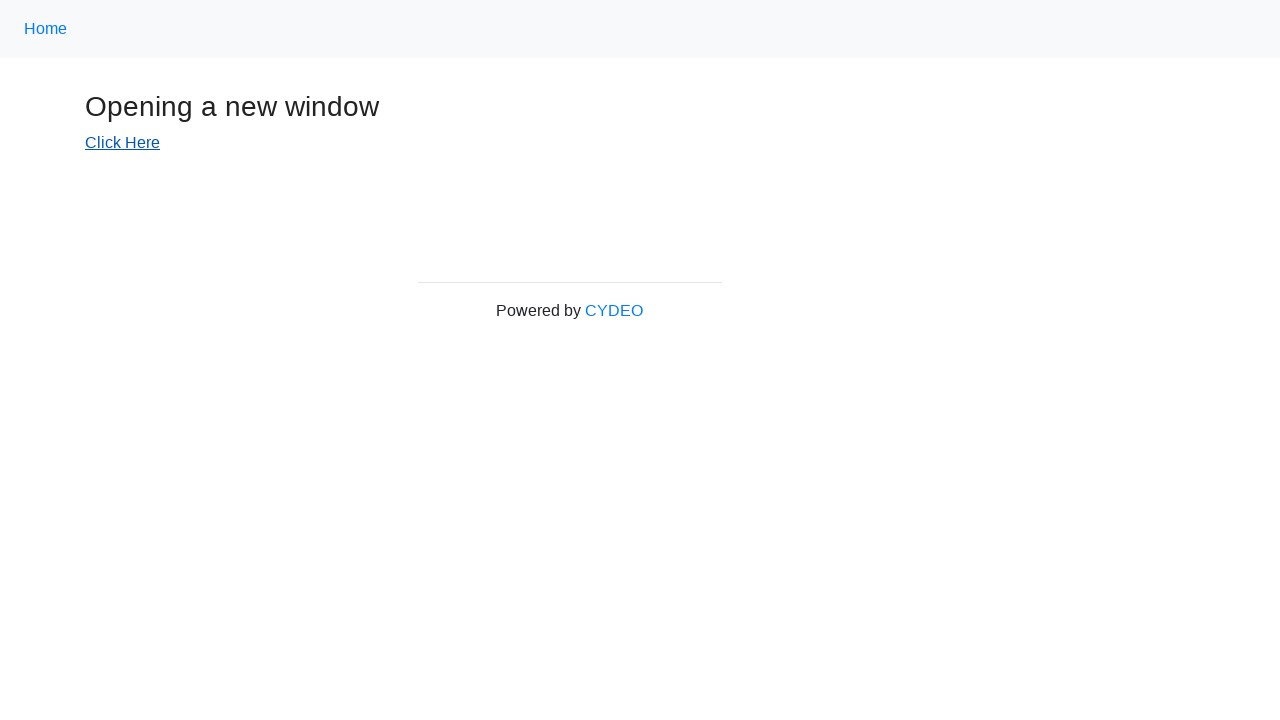